Tests navigation by clicking on a homepage link and verifying the URL changes to the expected homepage.

Starting URL: https://kristinek.github.io/site/examples/actions

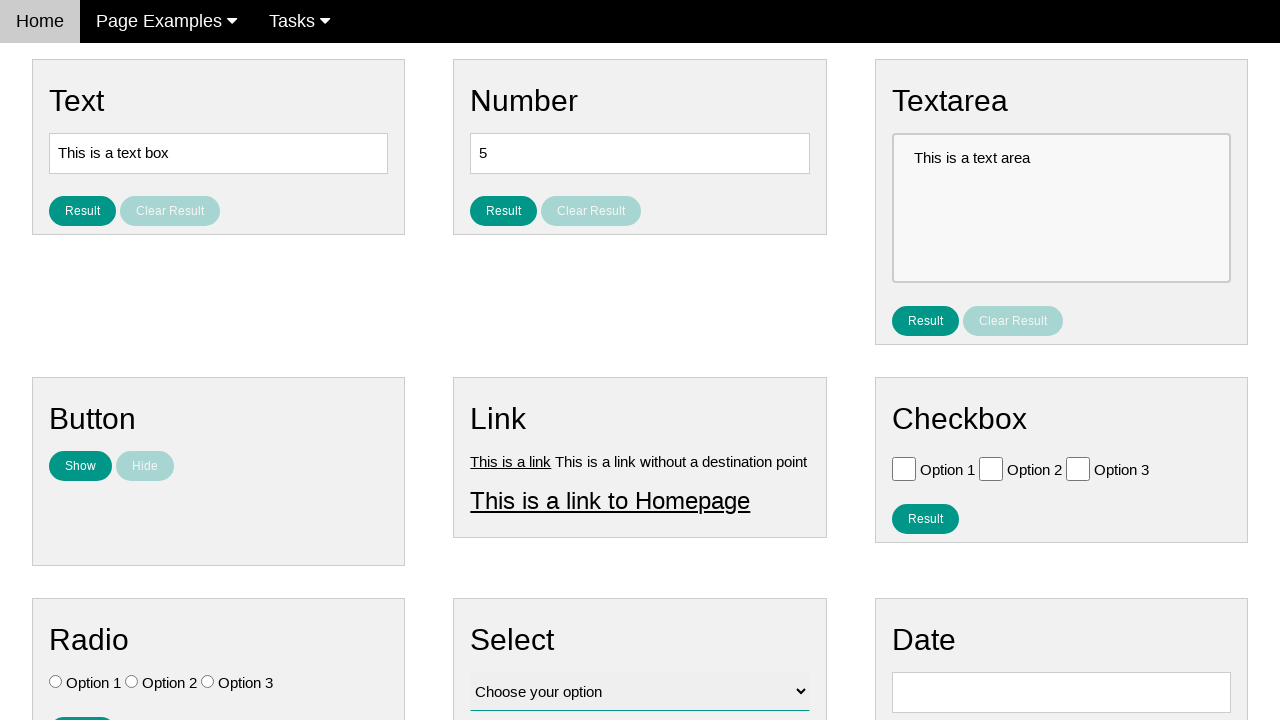

Verified current URL is the actions page
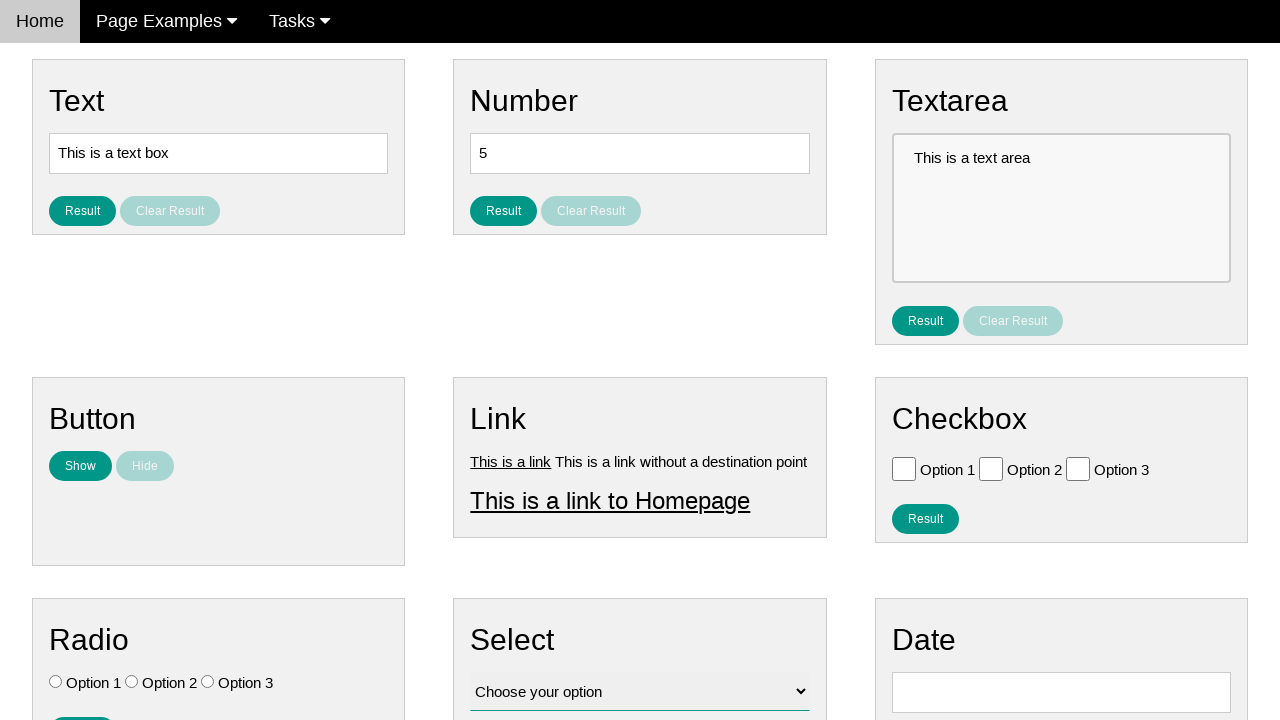

Clicked on the homepage link at (610, 500) on #homepage_link
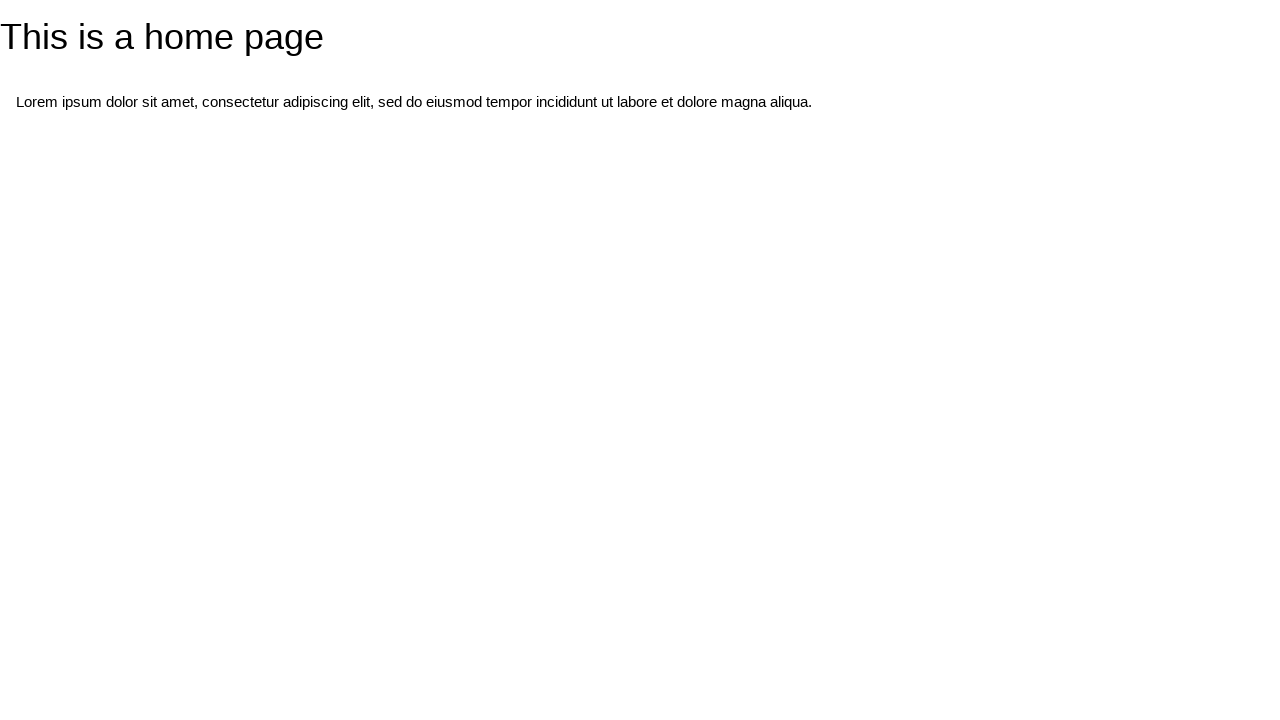

Waited for navigation to homepage to complete
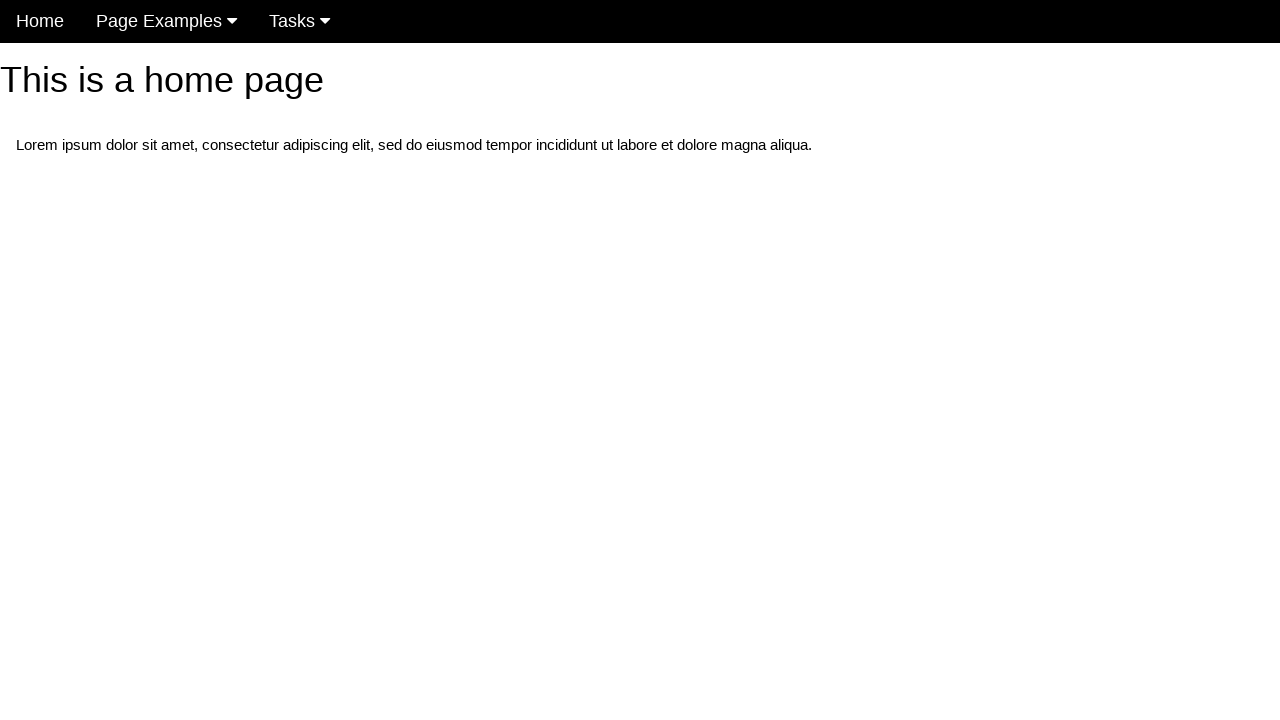

Verified URL changed from actions page
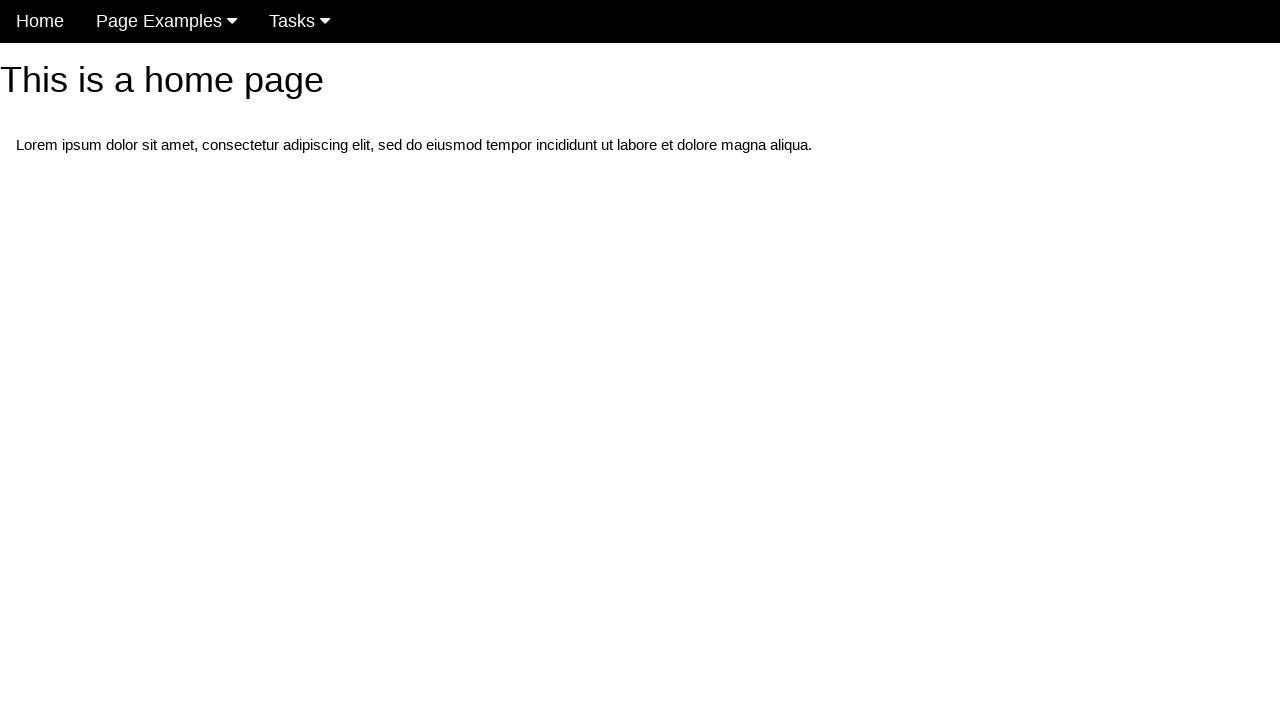

Verified URL is now the homepage
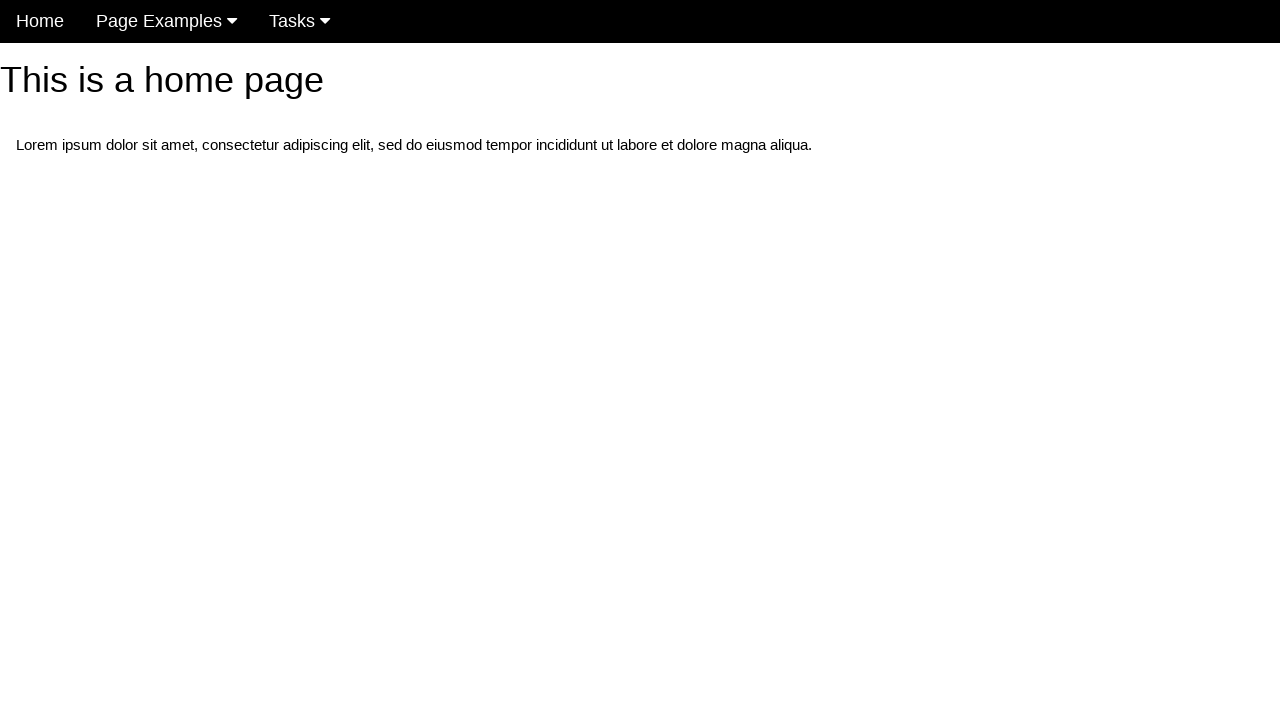

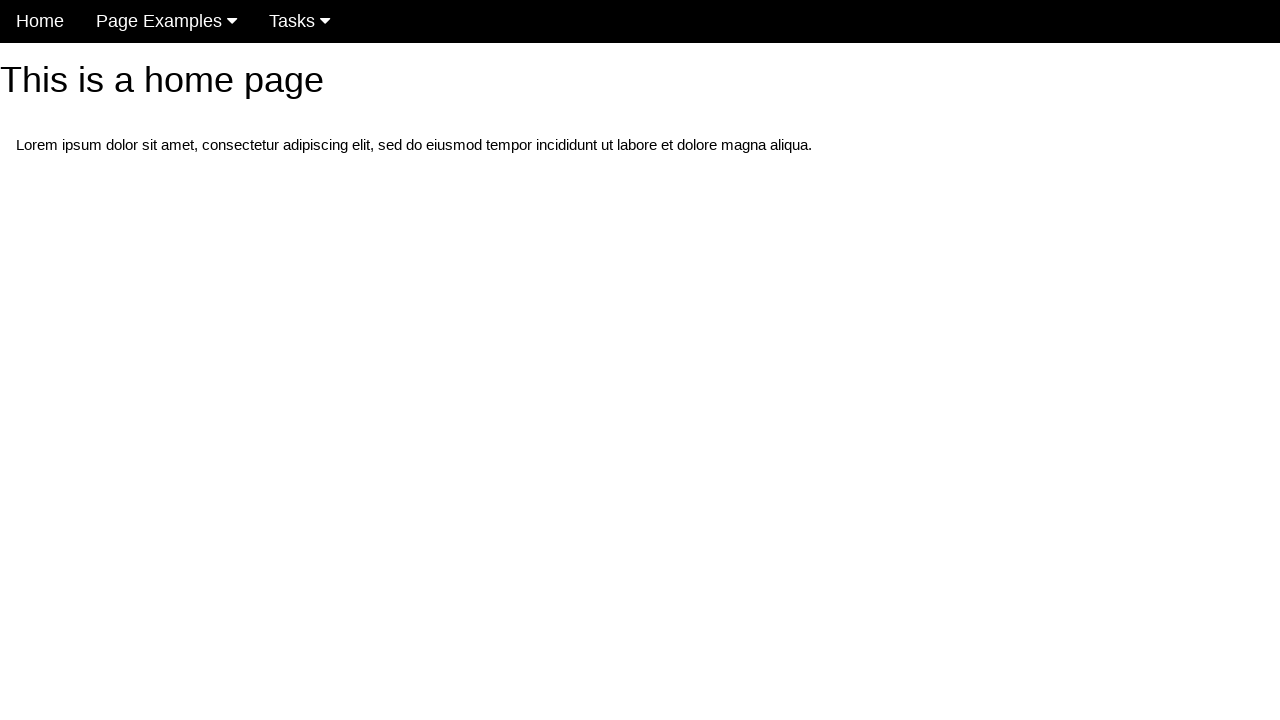